Tests registration form validation when confirm password doesn't match, first with too short password then with mismatched password

Starting URL: https://alada.vn/tai-khoan/dang-ky.html

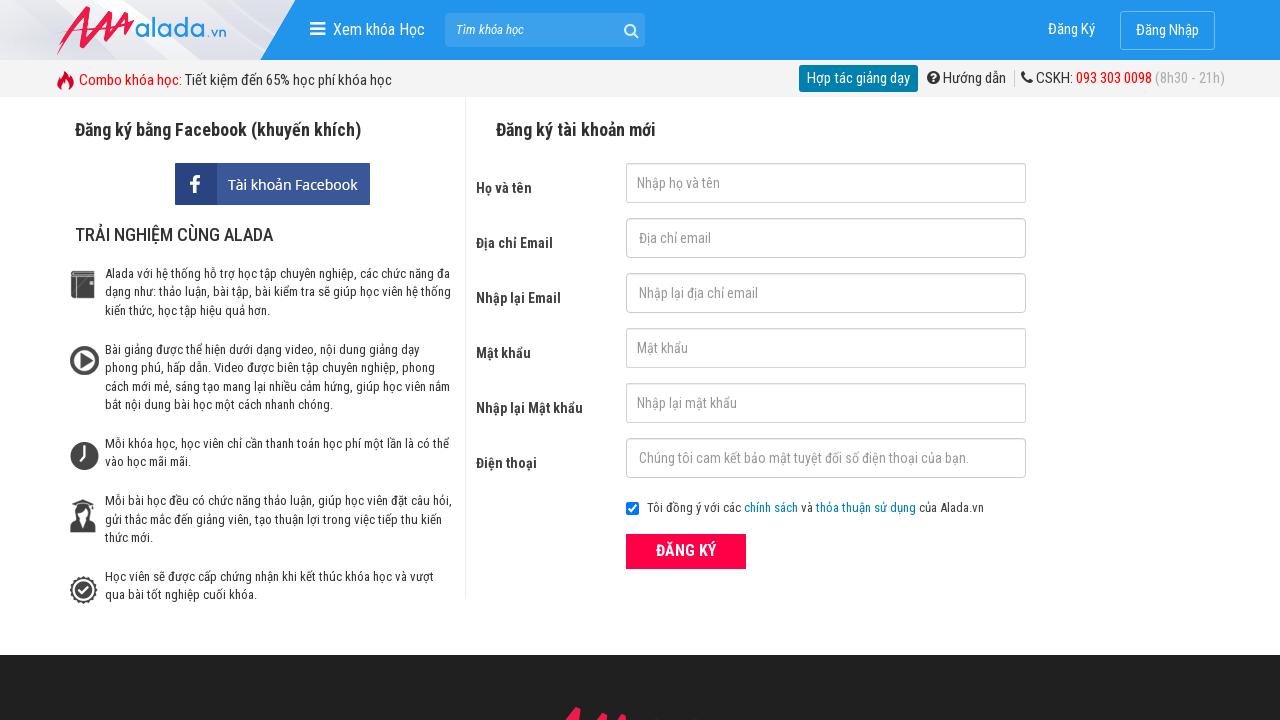

Filled firstname field with 'Joe Biden' on #txtFirstname
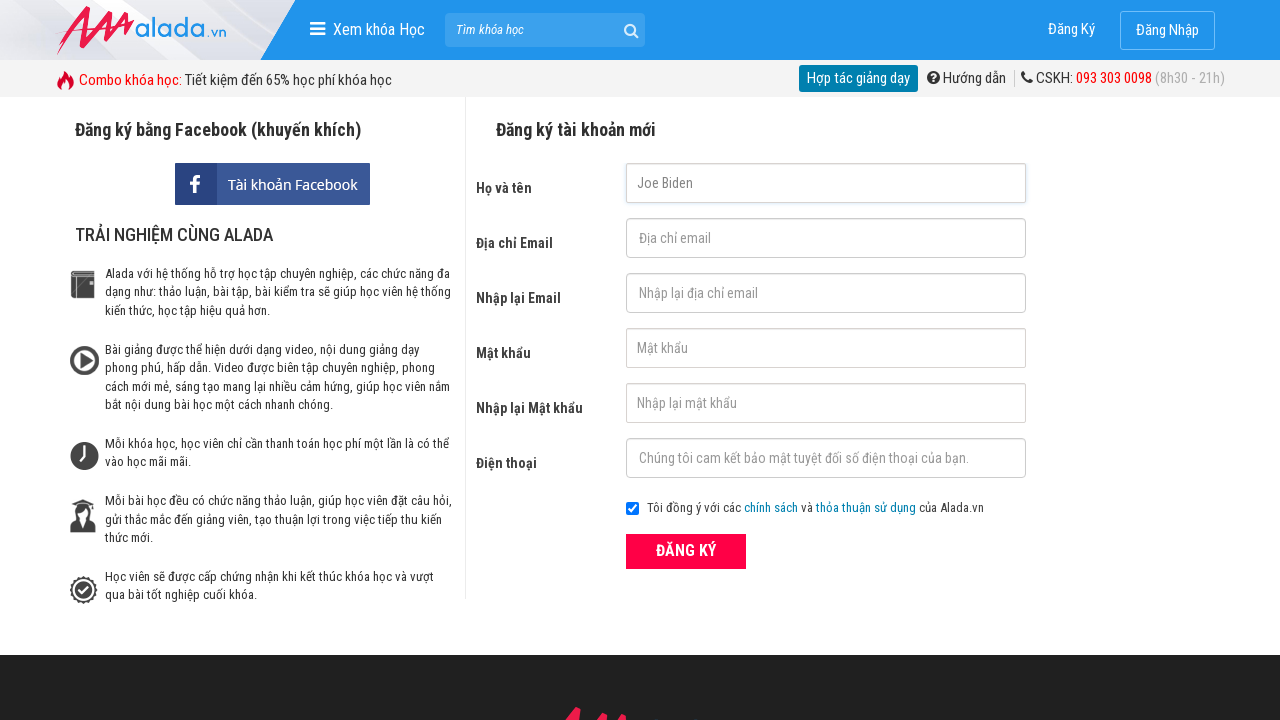

Filled email field with 'joe@biden.com' on #txtEmail
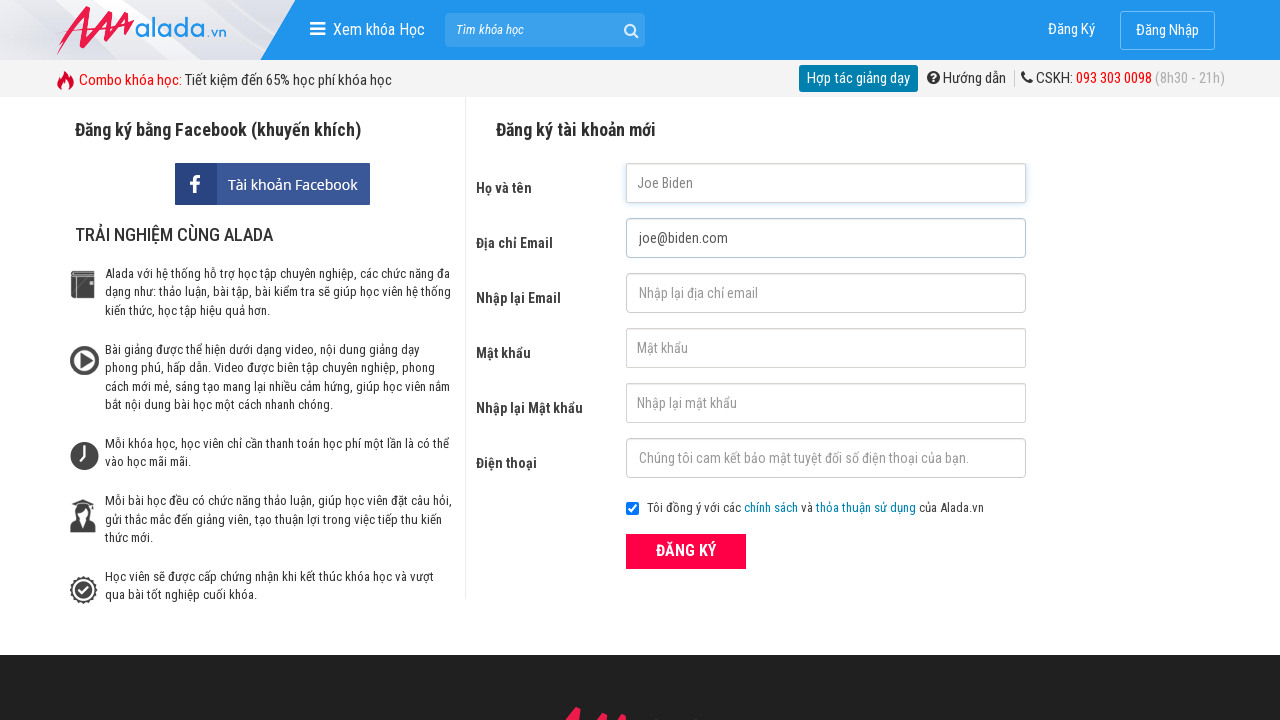

Filled confirm email field with 'joe@biden.com' on #txtCEmail
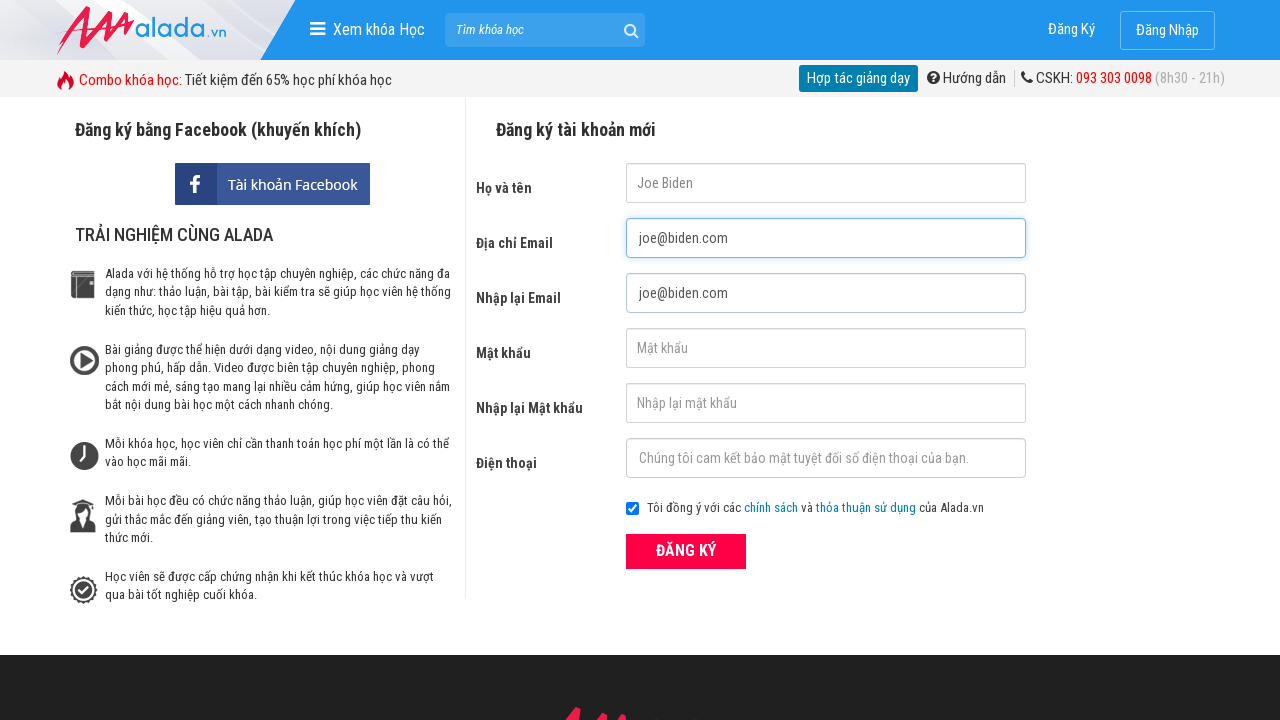

Filled password field with '123456' on #txtPassword
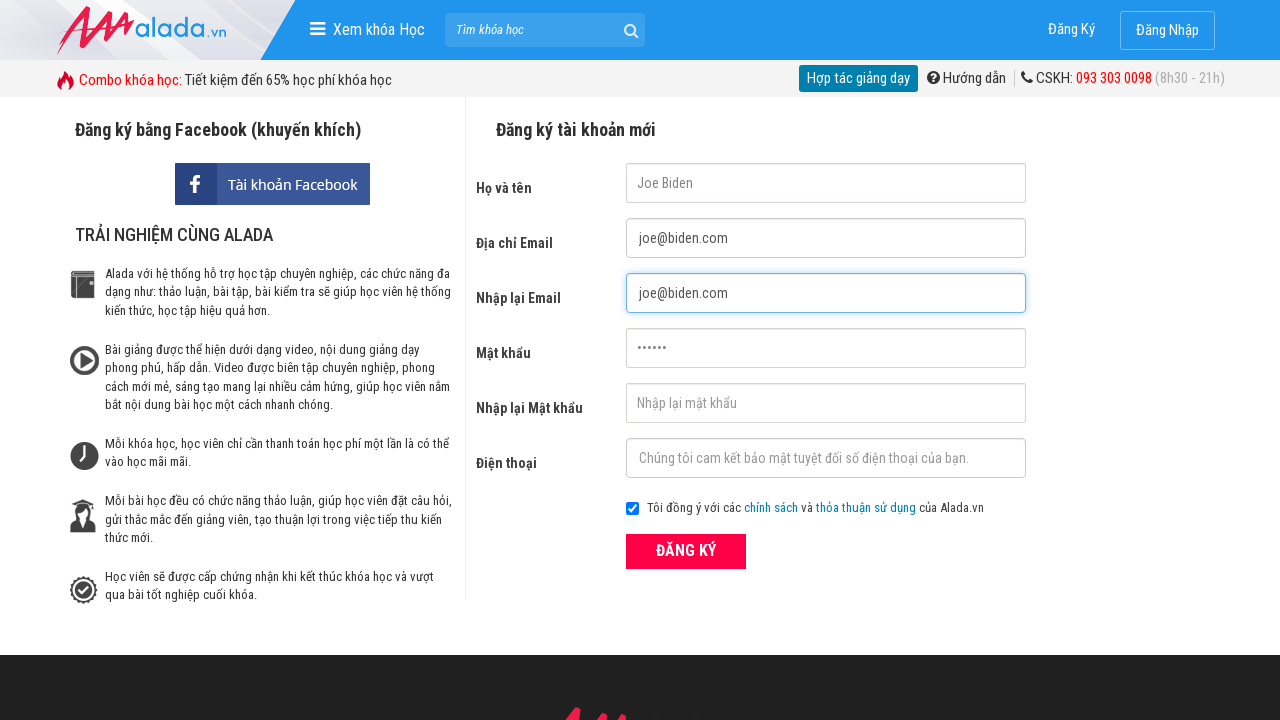

Filled confirm password field with too short password '1234' on #txtCPassword
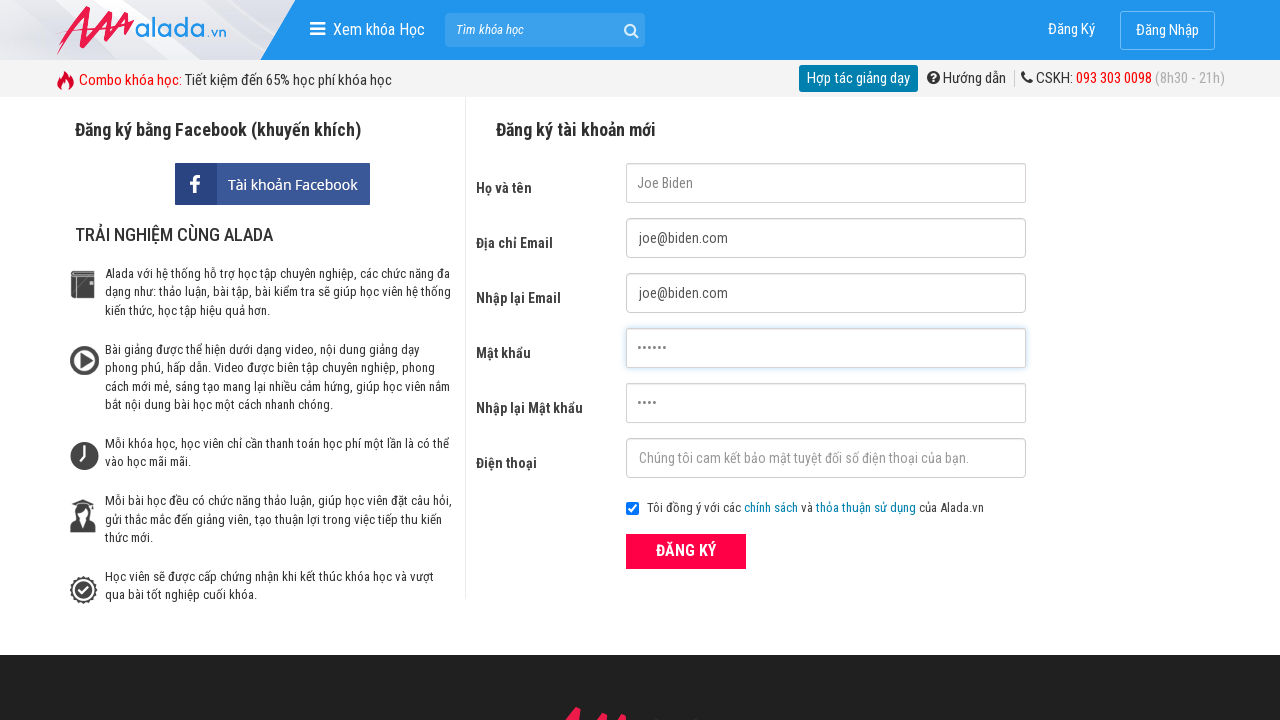

Filled phone field with '0388465783' on #txtPhone
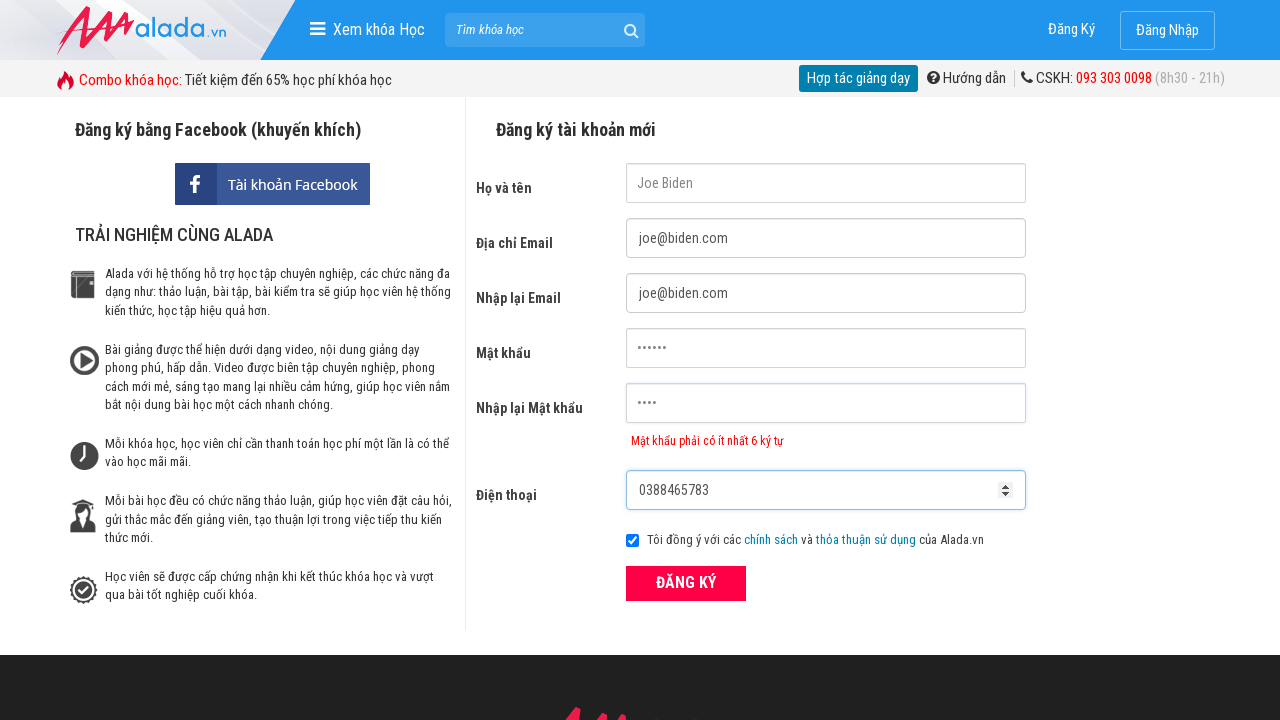

Clicked ĐĂNG KÝ submit button at (686, 583) on xpath=//button[text()='ĐĂNG KÝ' and @type='submit']
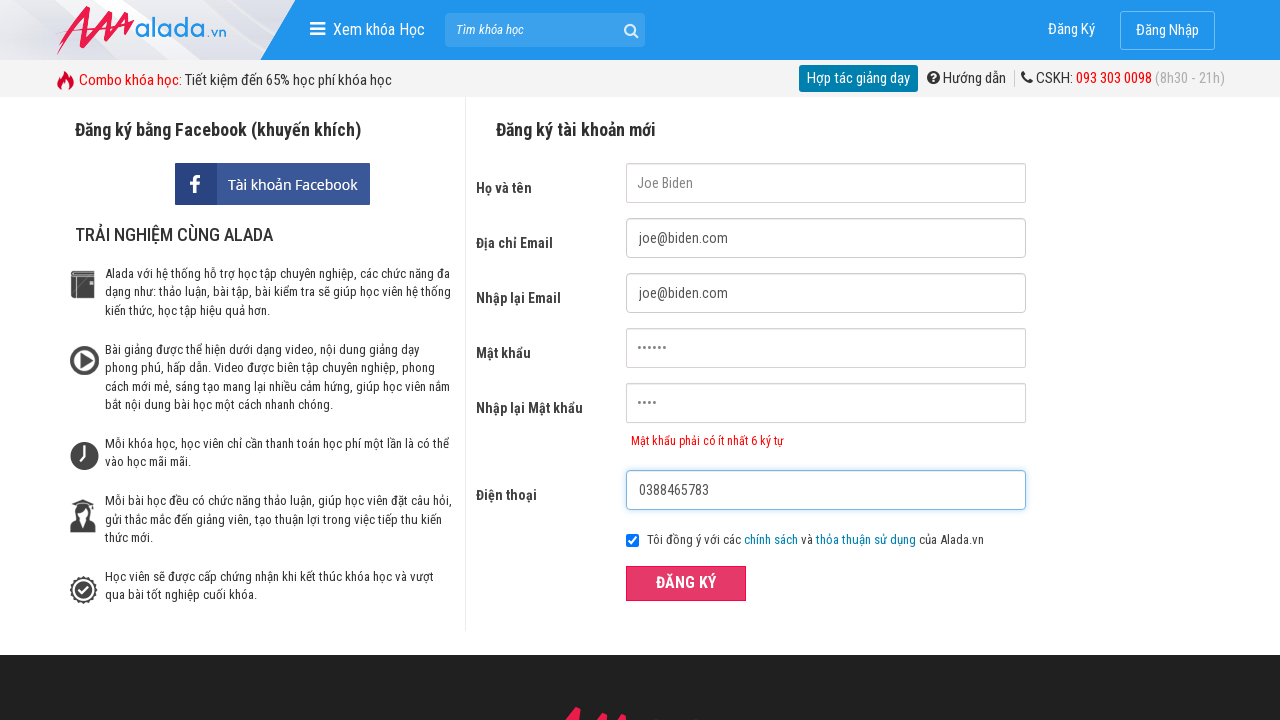

Confirm password error message appeared for too short password
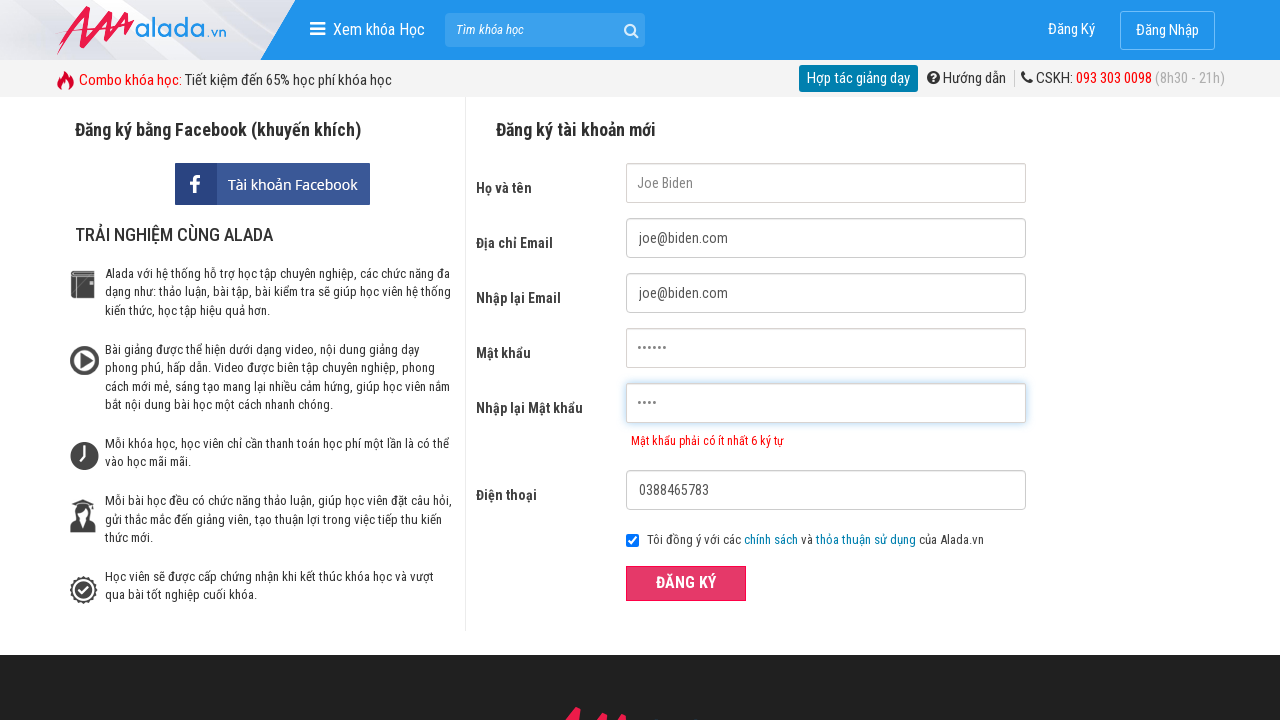

Cleared confirm password field on #txtCPassword
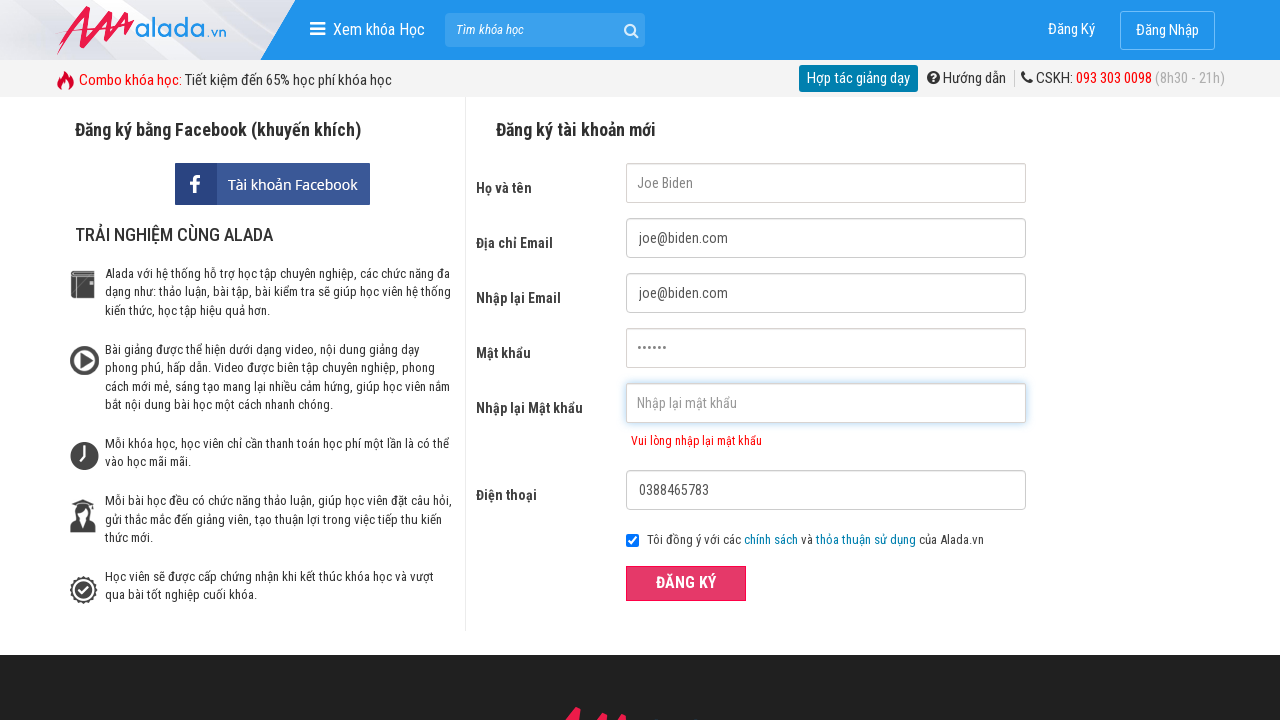

Filled confirm password field with mismatched password '1234567' on #txtCPassword
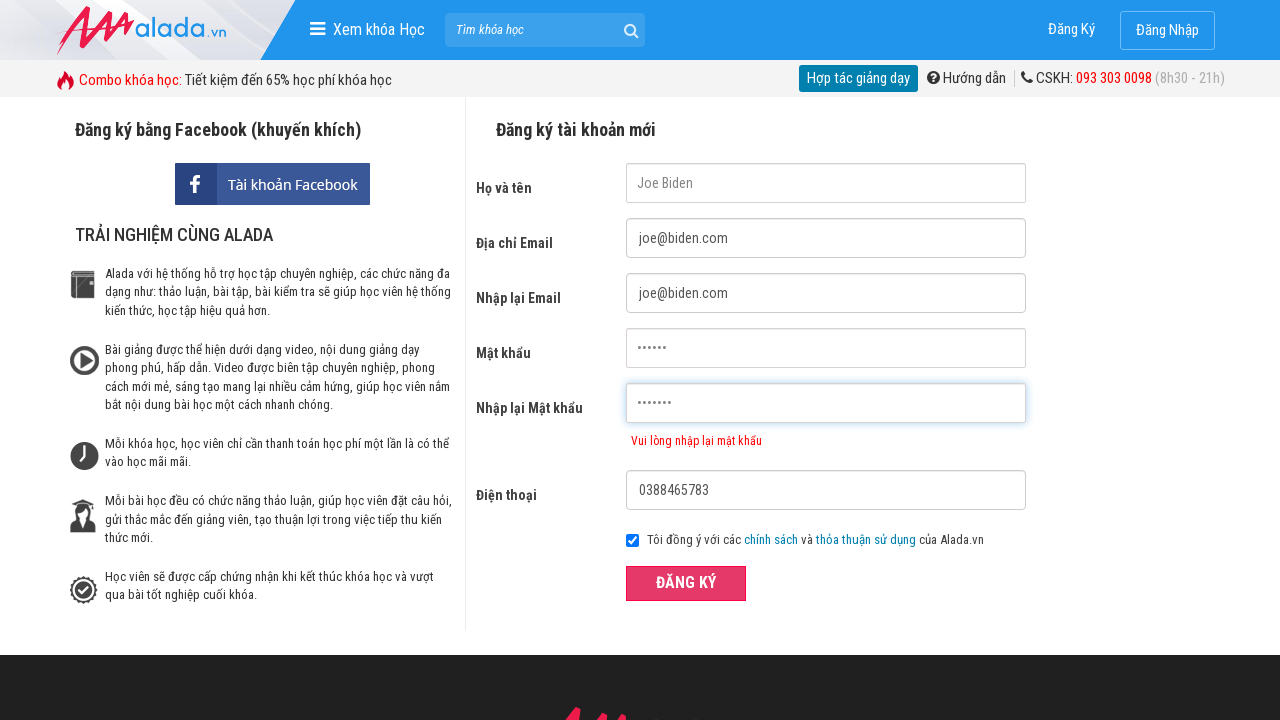

Clicked ĐĂNG KÝ submit button again at (686, 583) on xpath=//button[text()='ĐĂNG KÝ' and @type='submit']
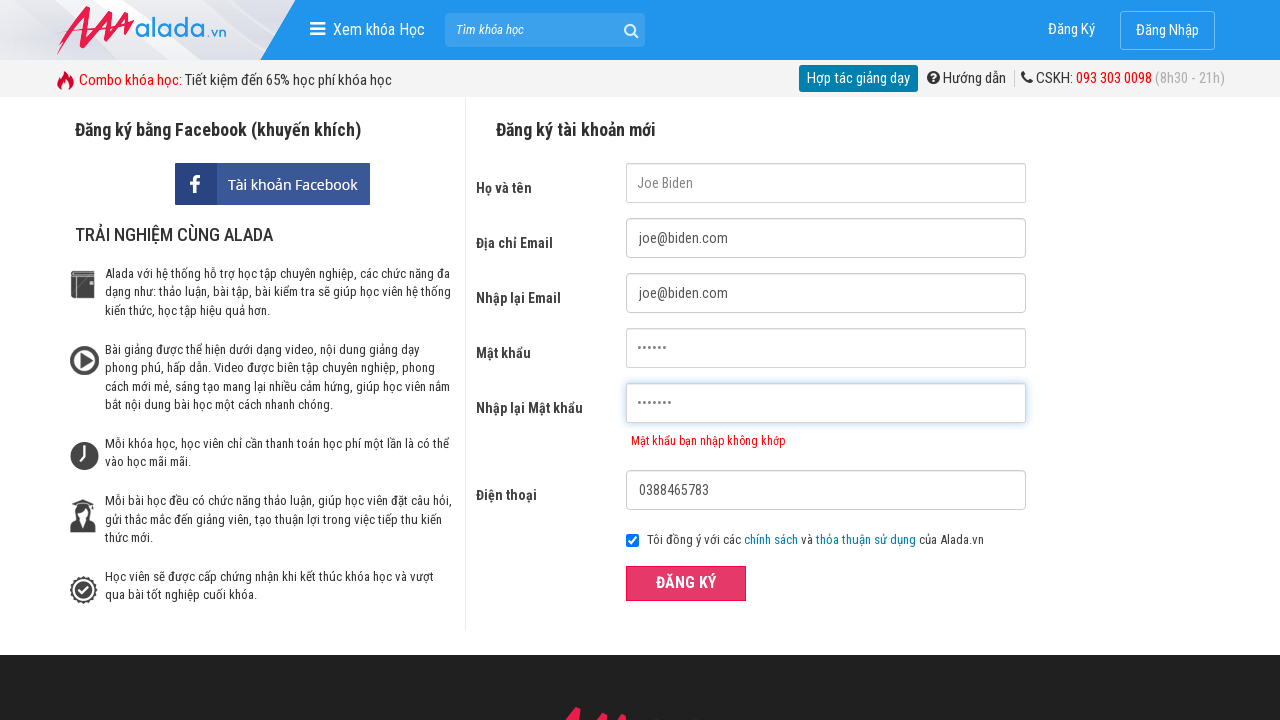

Confirm password error message appeared for mismatched password
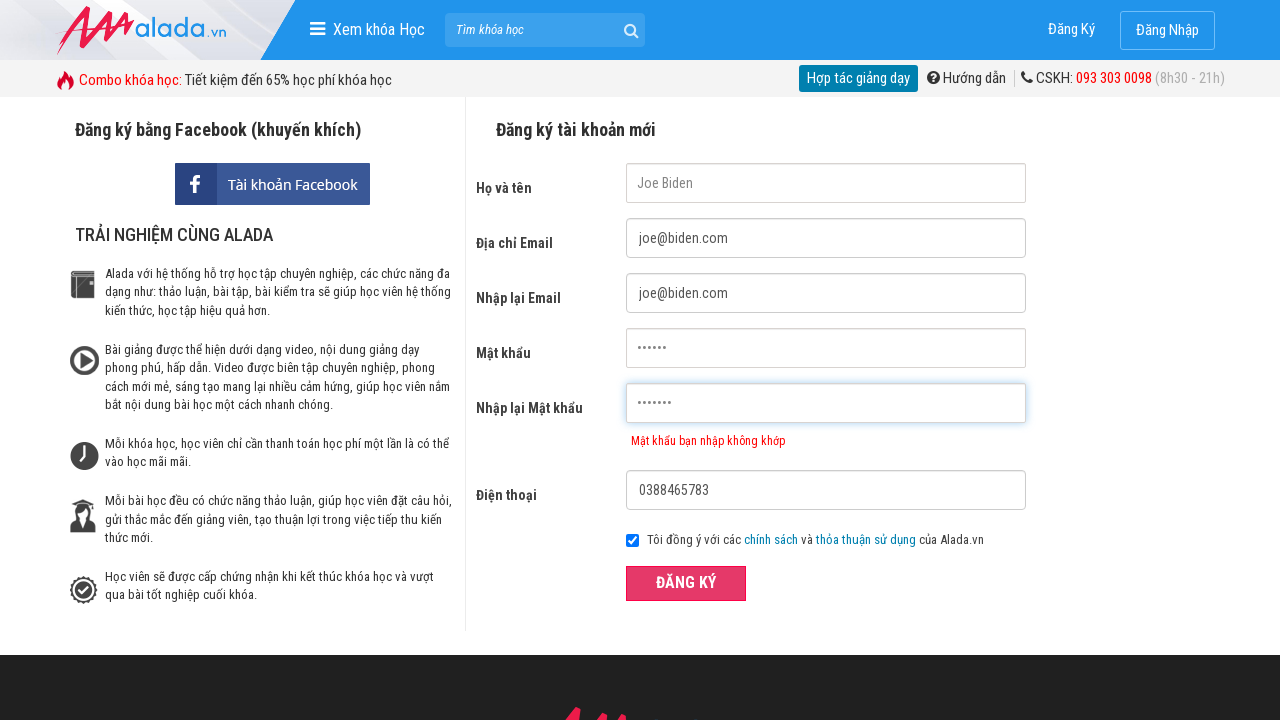

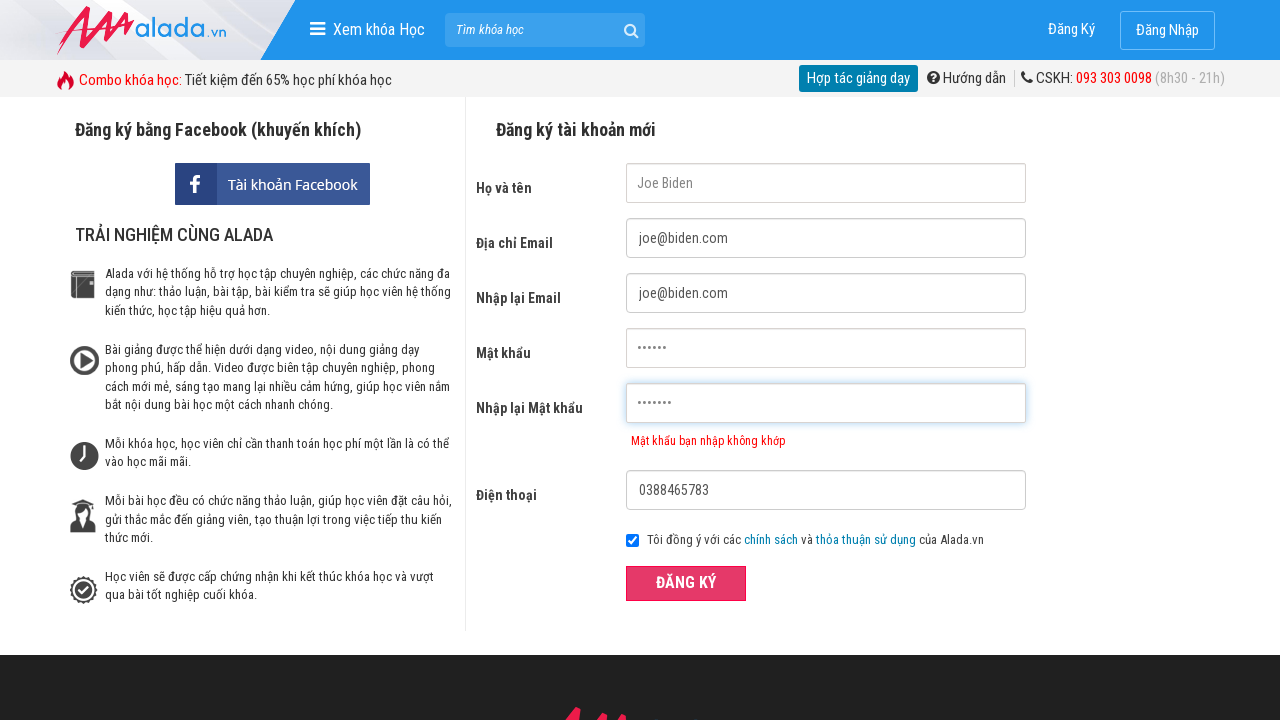